Tests selecting the female radio button and verifies it becomes selected and displays the correct output message

Starting URL: https://yekoshy.github.io/RadioBtn-n-Checkbox/

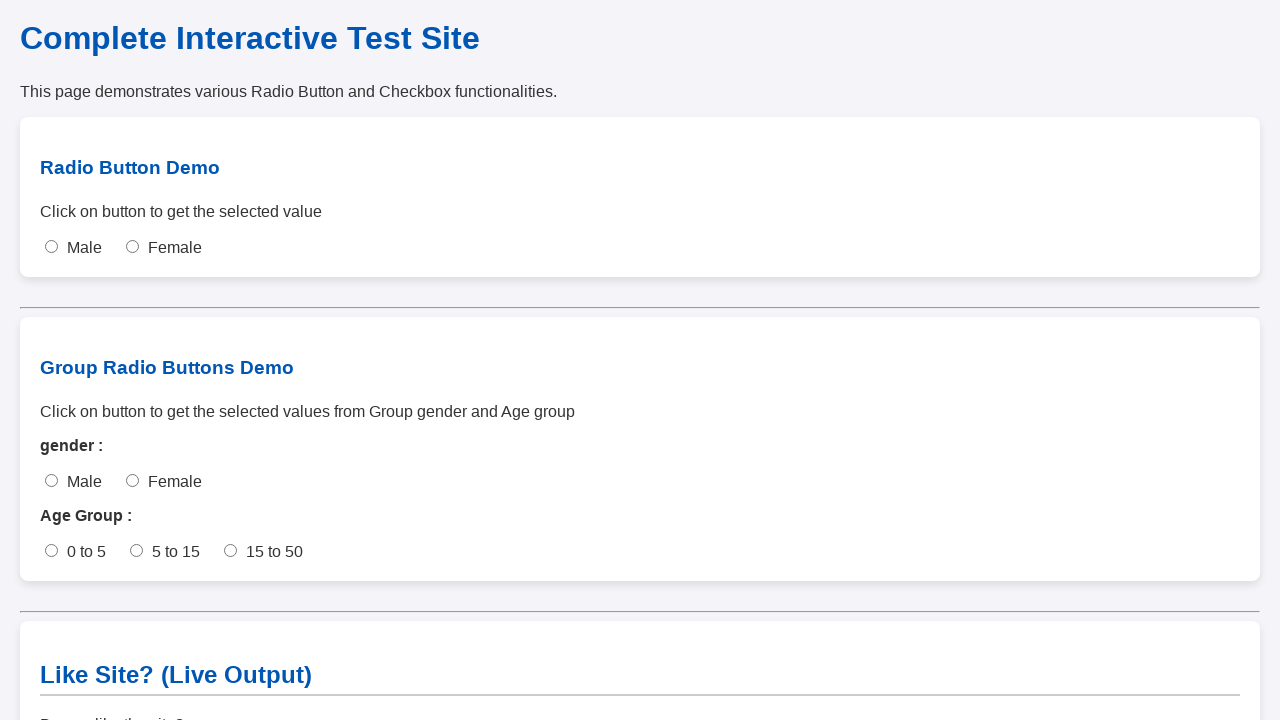

Clicked the female radio button at (132, 247) on #female-single
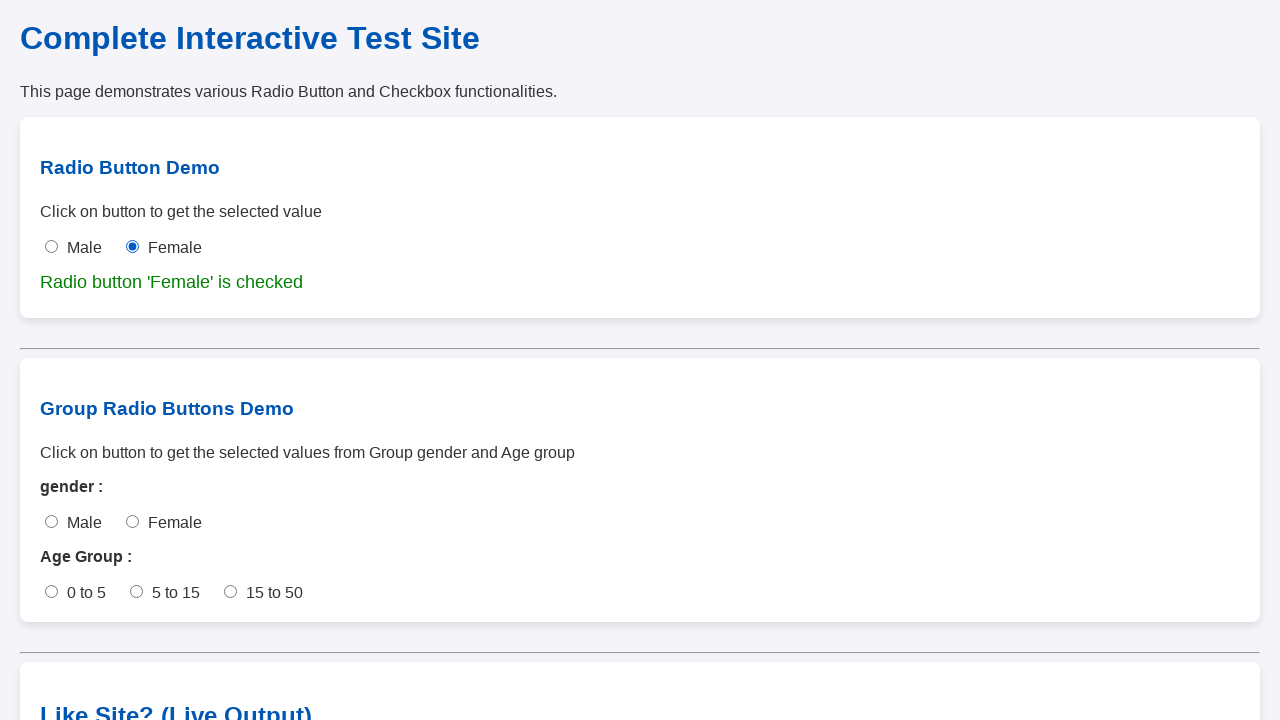

Waited for UI to update
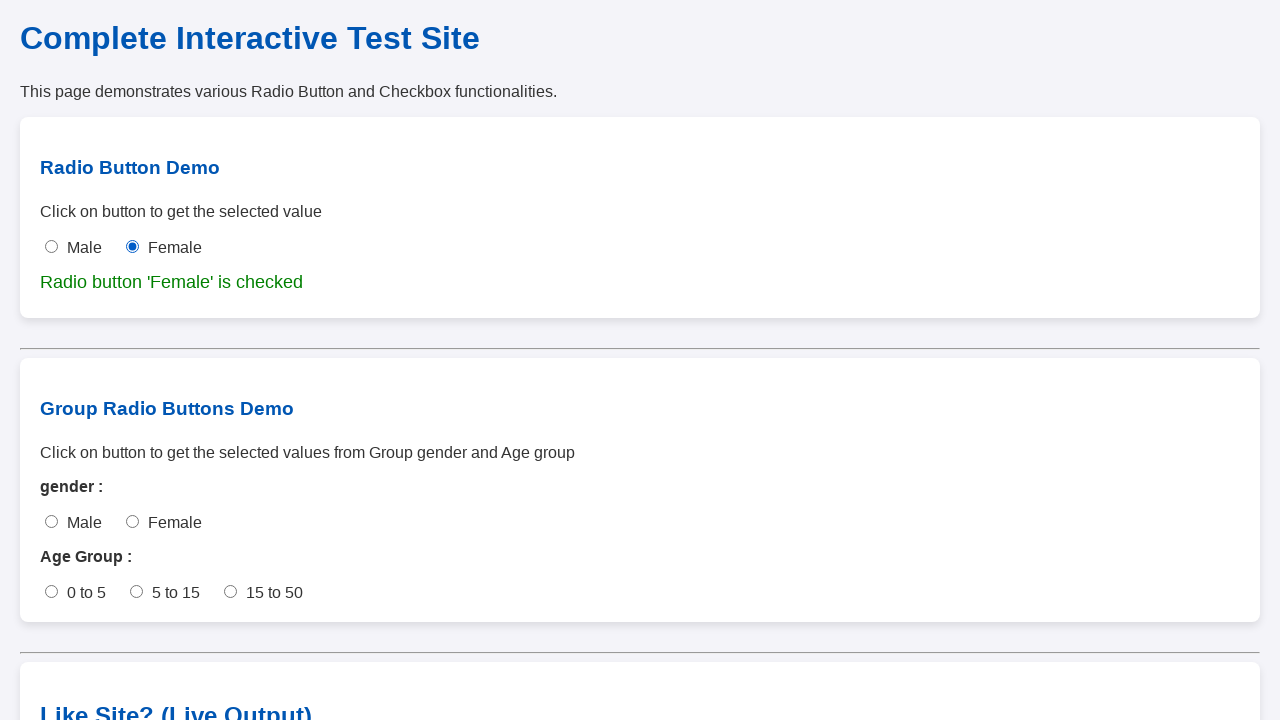

Verified female radio button is selected
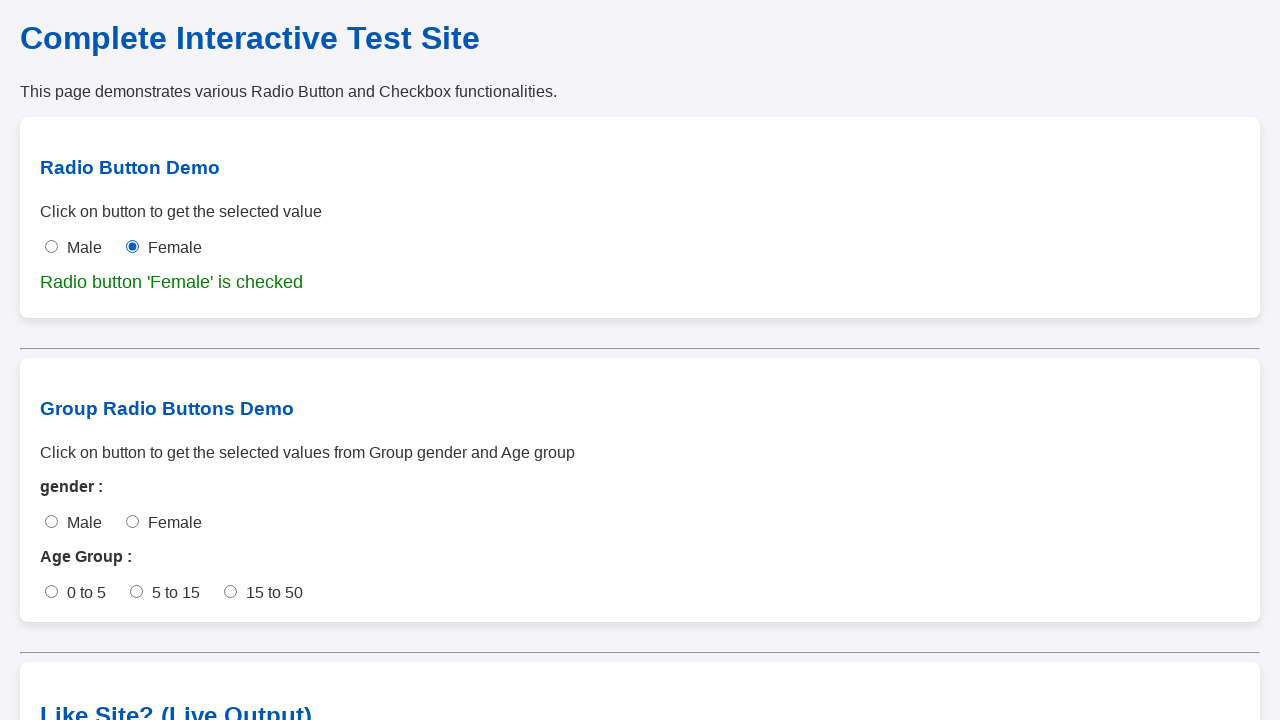

Retrieved output message text
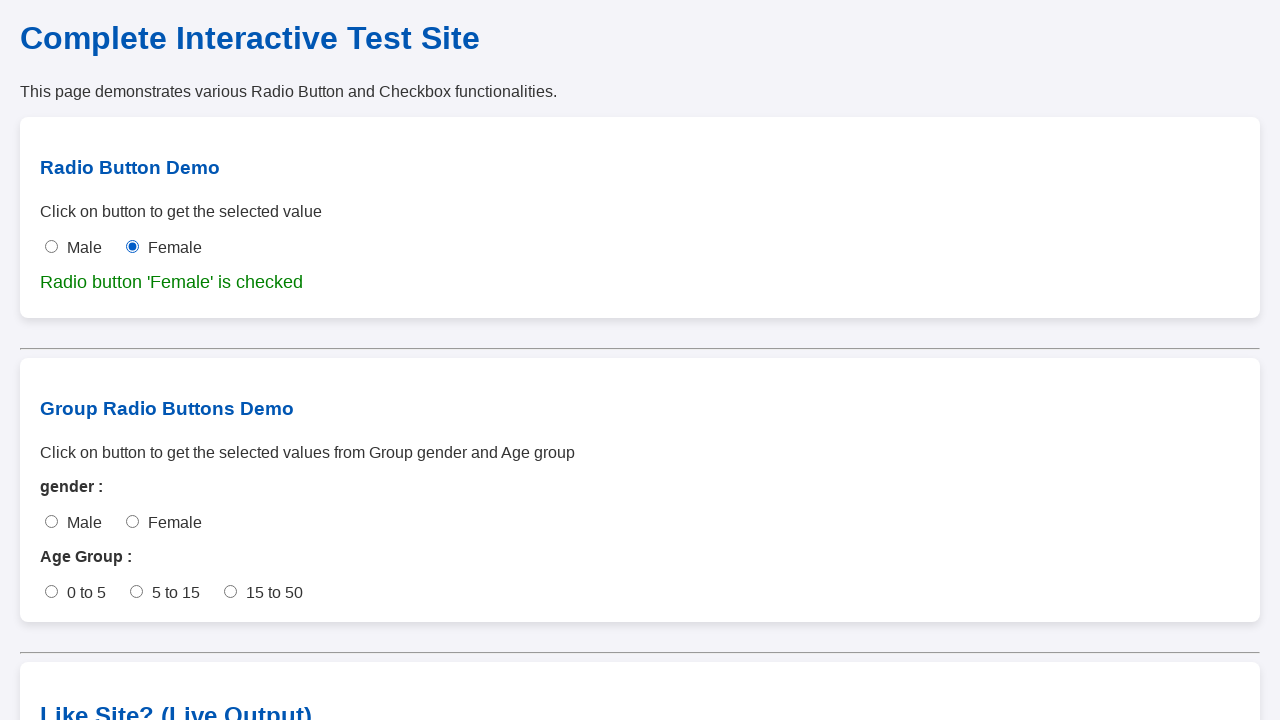

Verified output message contains 'Female'
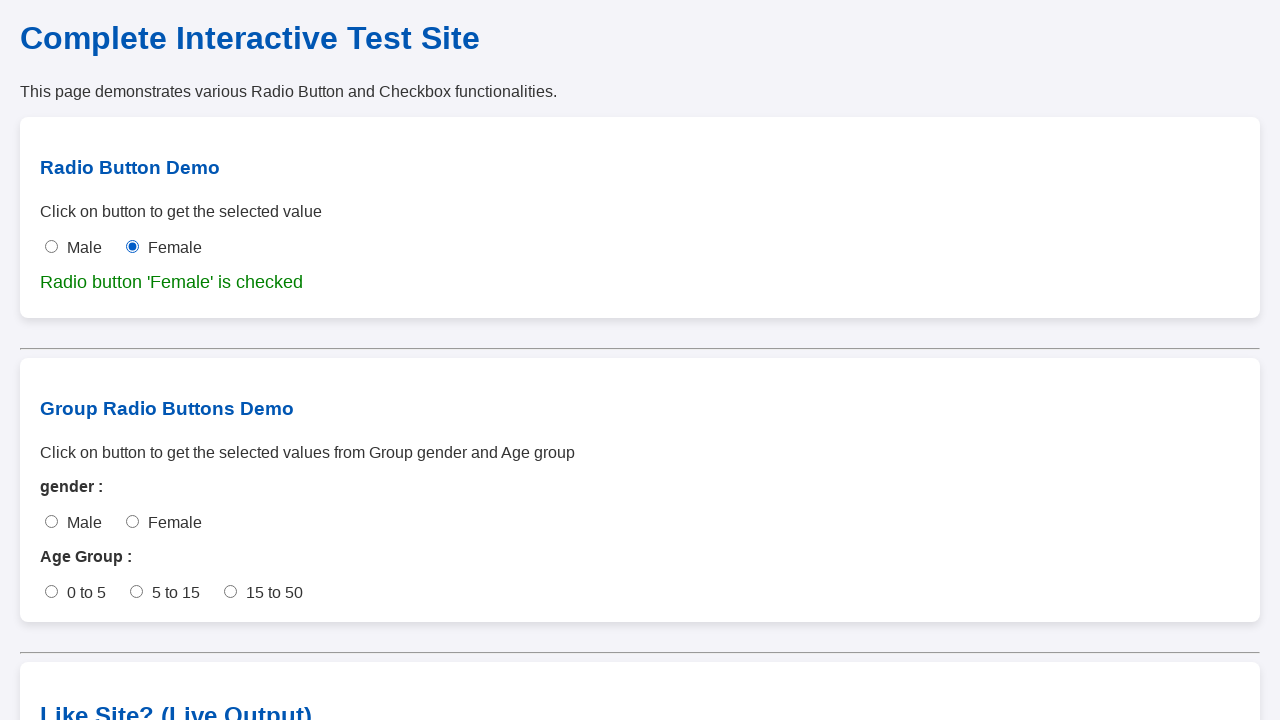

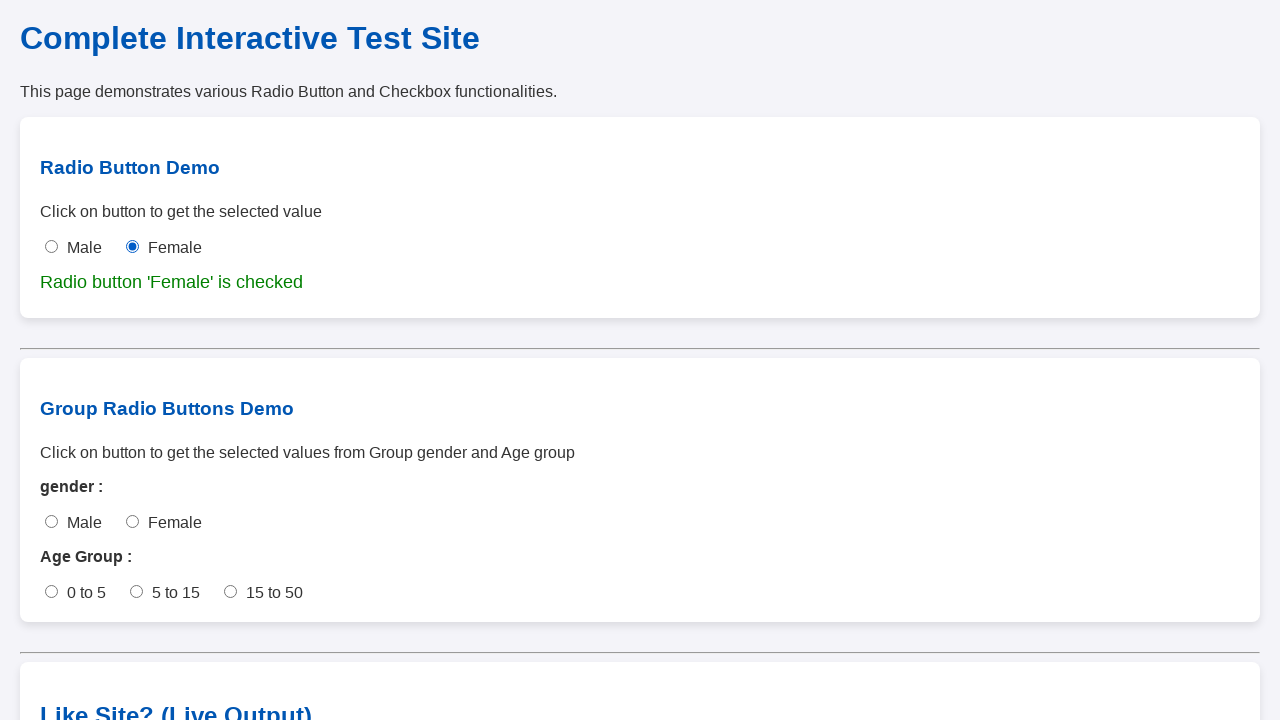